Verifies header menu links on BlazeDemo by clicking each link and navigating back to the main page

Starting URL: https://www.blazedemo.com/

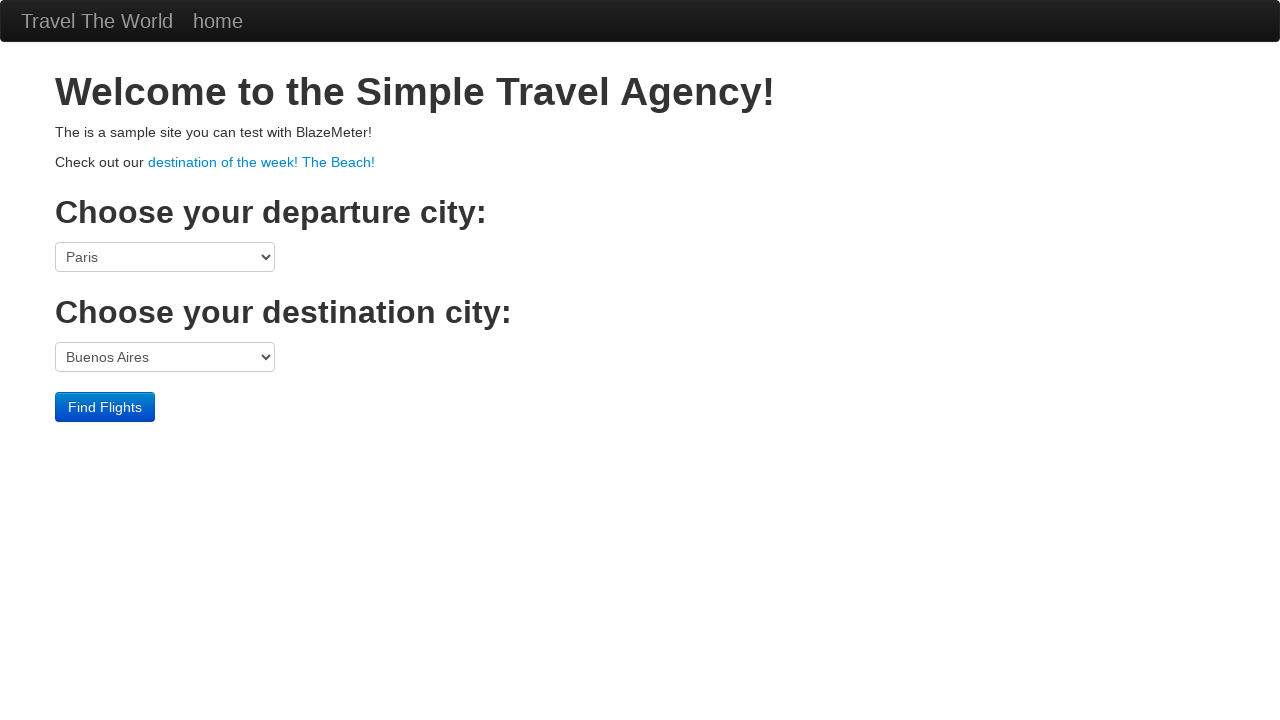

Navigated to BlazeDemo homepage
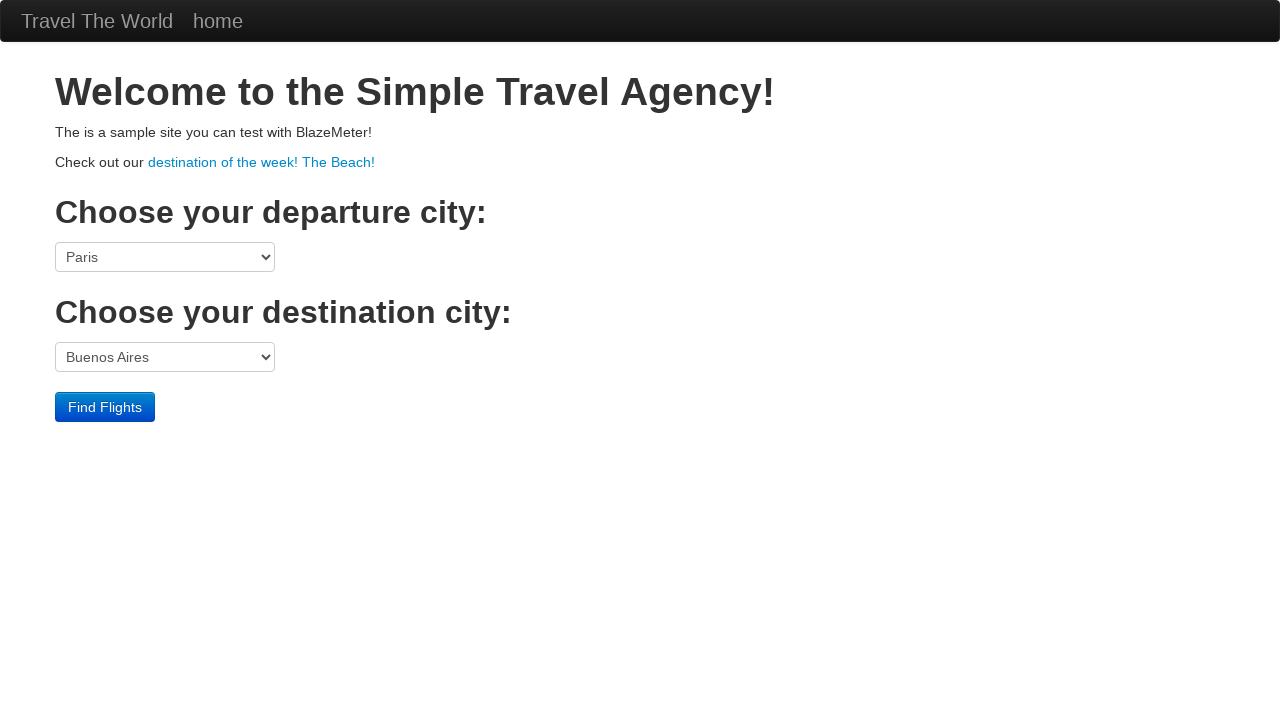

Located all header brand links
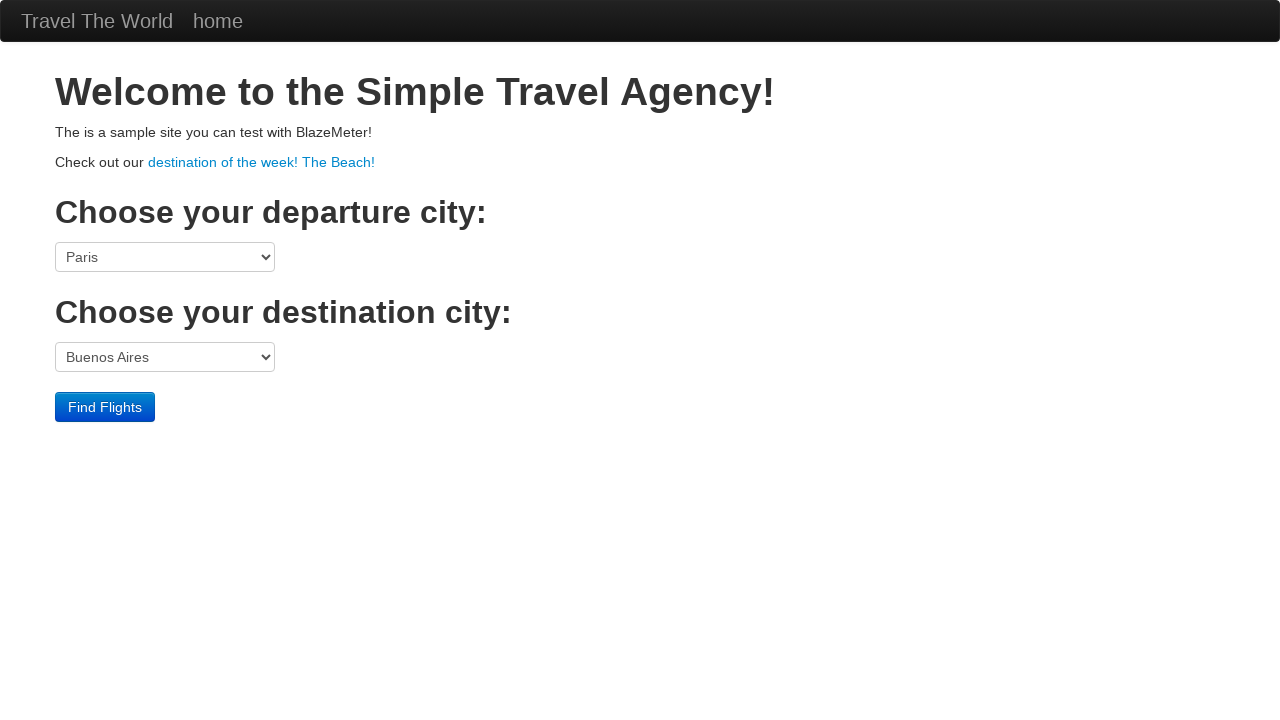

Clicked first header menu link at (97, 21) on .brand >> nth=0
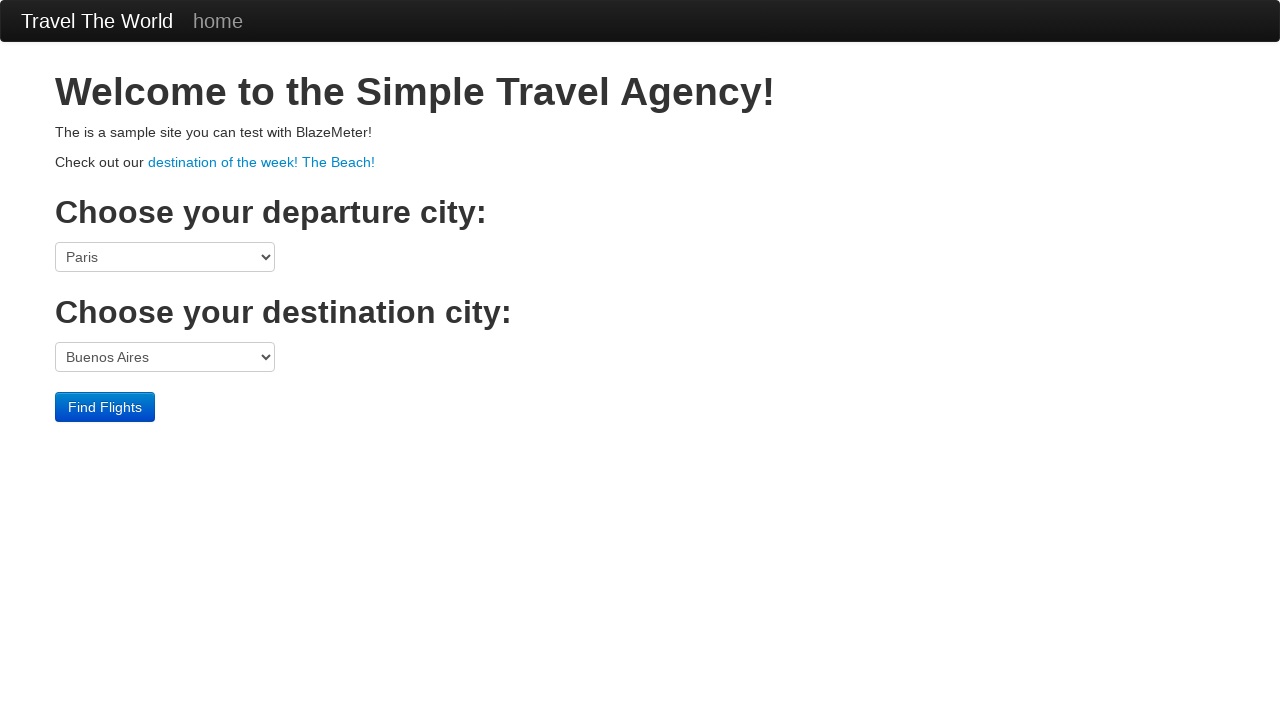

Navigated back to main page from first link
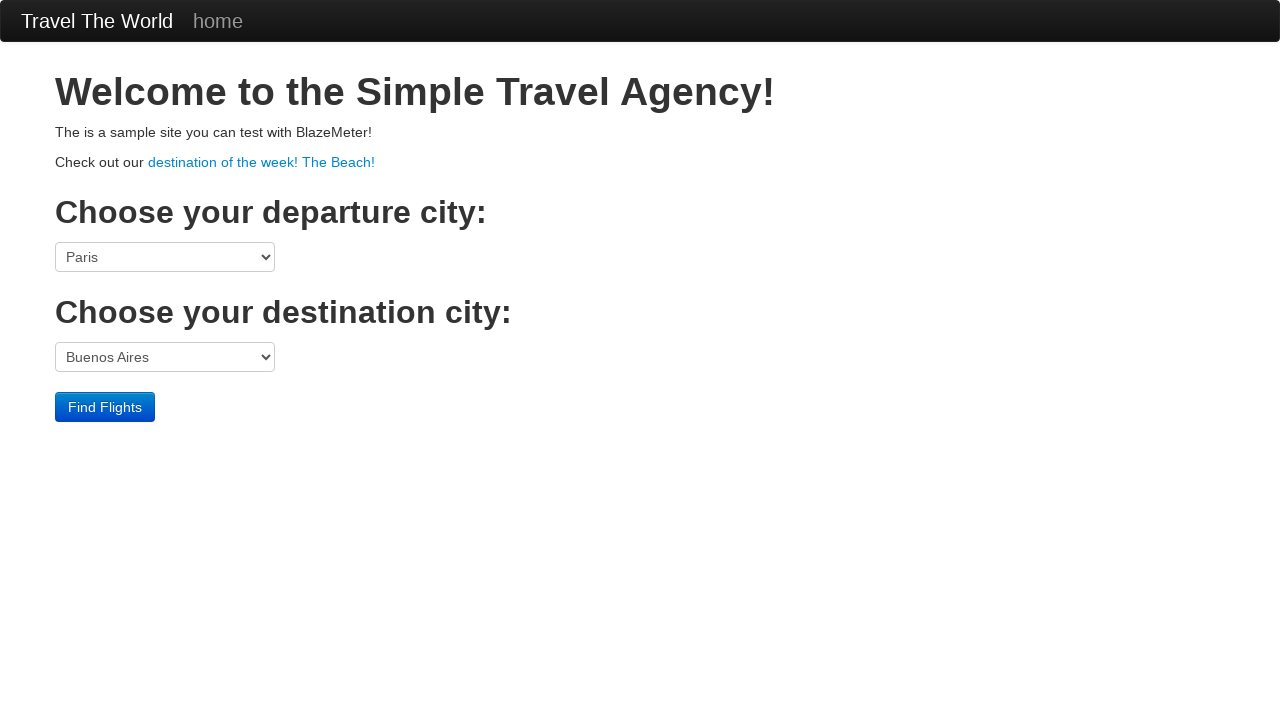

Clicked second header menu link at (218, 21) on .brand >> nth=1
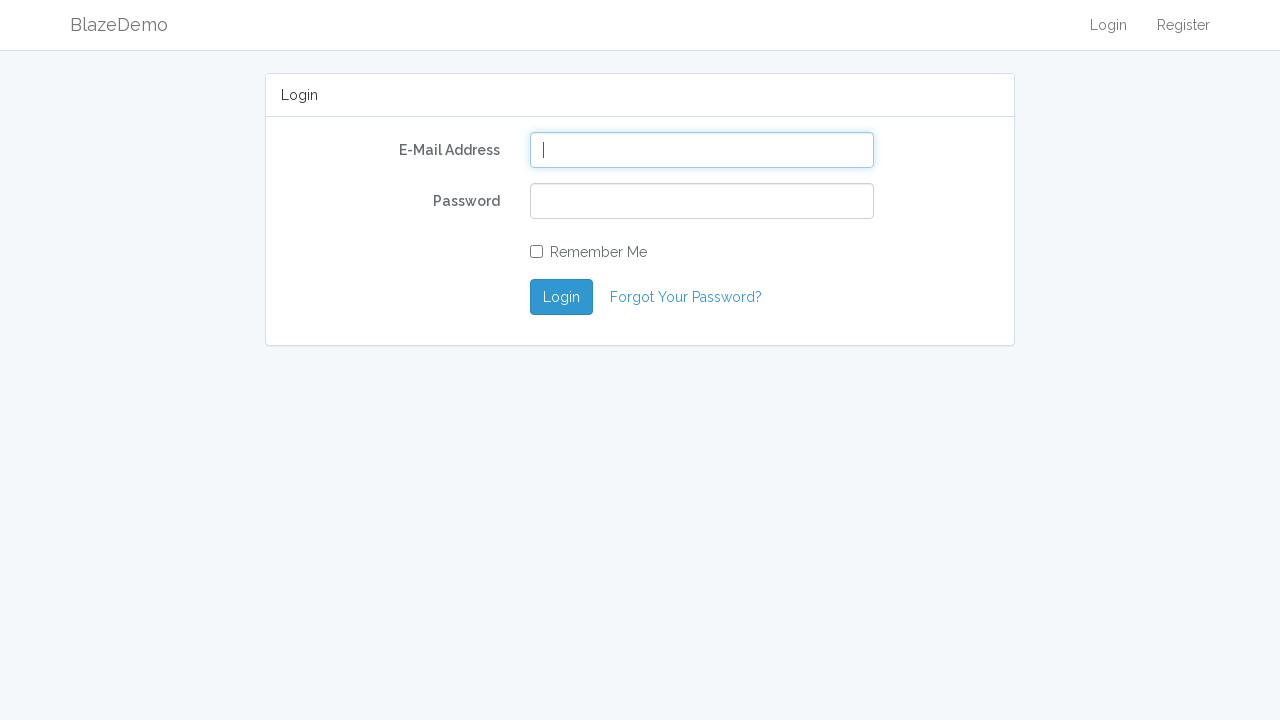

Navigated back to main page from second link
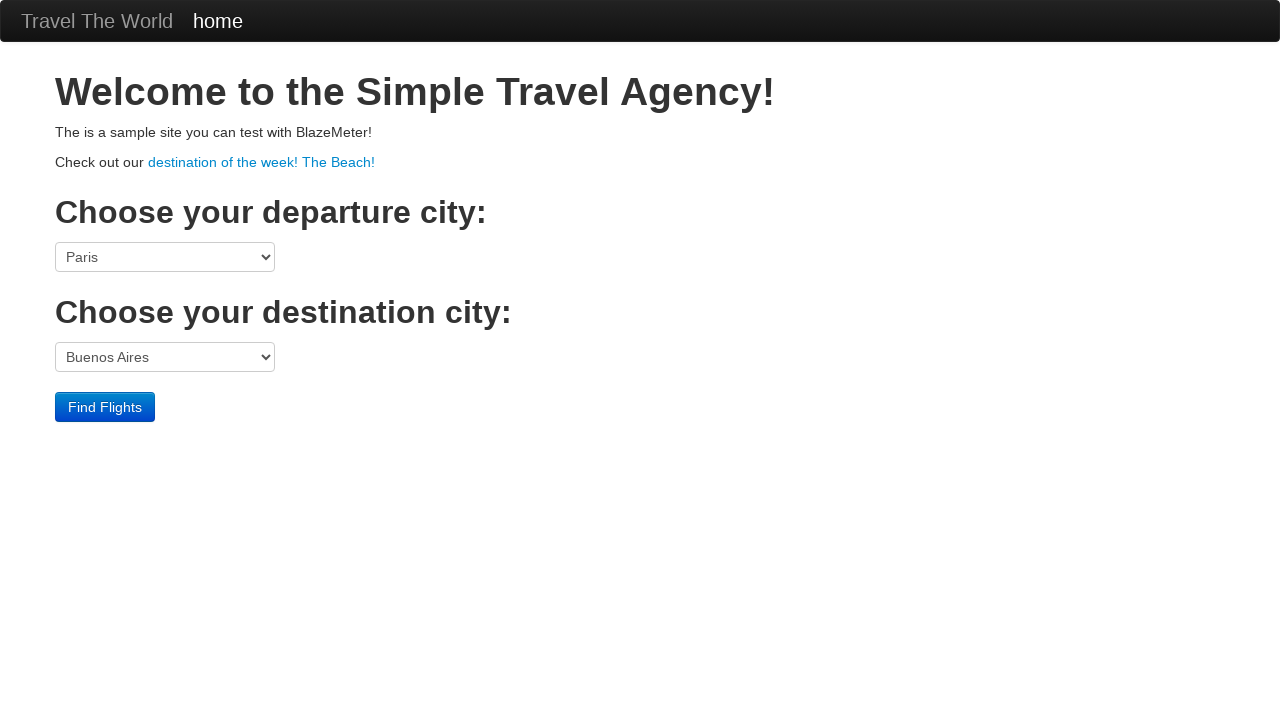

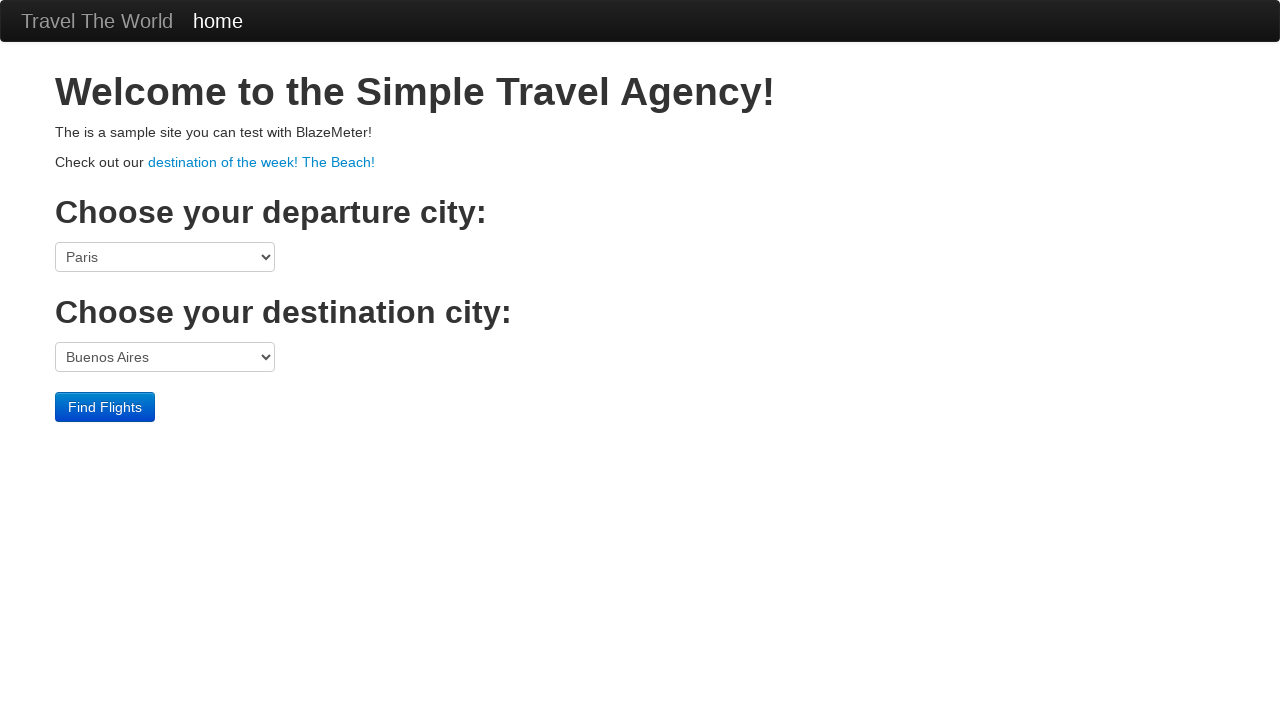